Tests filling a textarea with text and then scrolling from a specific viewport offset position by a negative vertical amount.

Starting URL: https://crossbrowsertesting.github.io/selenium_example_page.html

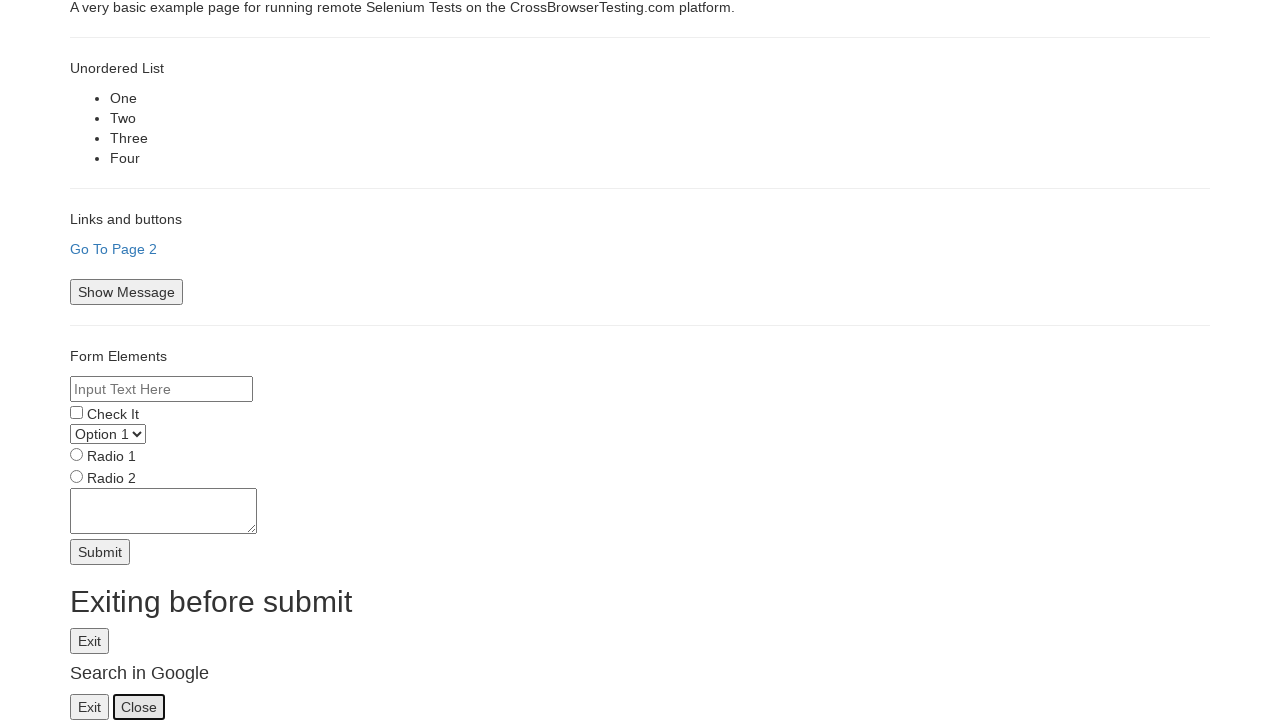

Set viewport size to 600x600
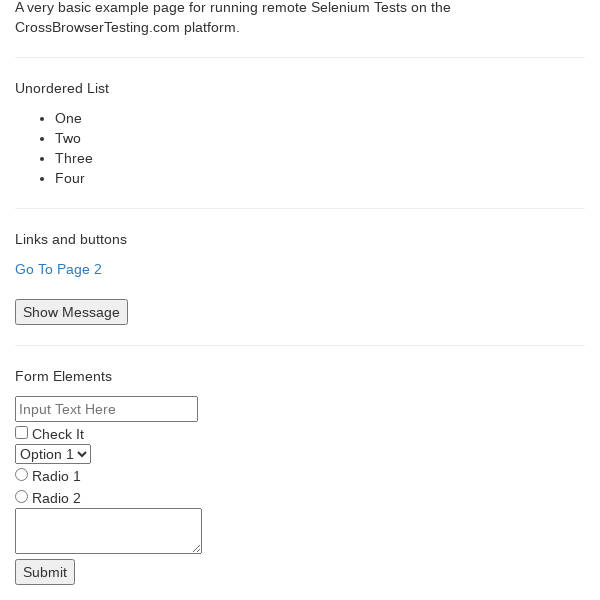

Filled textarea with multiple lines of text (aaaa...eeee) on textarea[name='textarea']
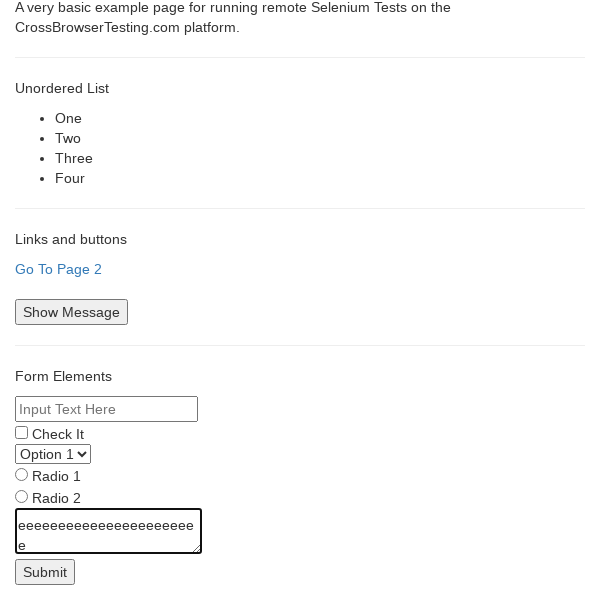

Moved mouse to offset position (20, 200) from viewport origin at (20, 200)
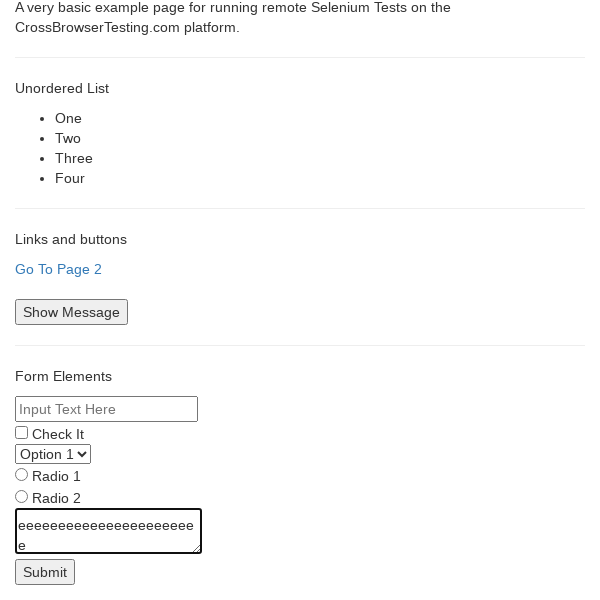

Scrolled up by 50 pixels from the mouse position
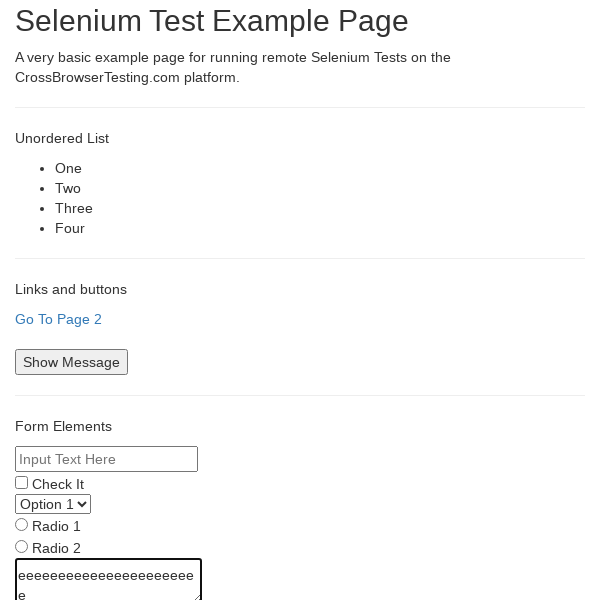

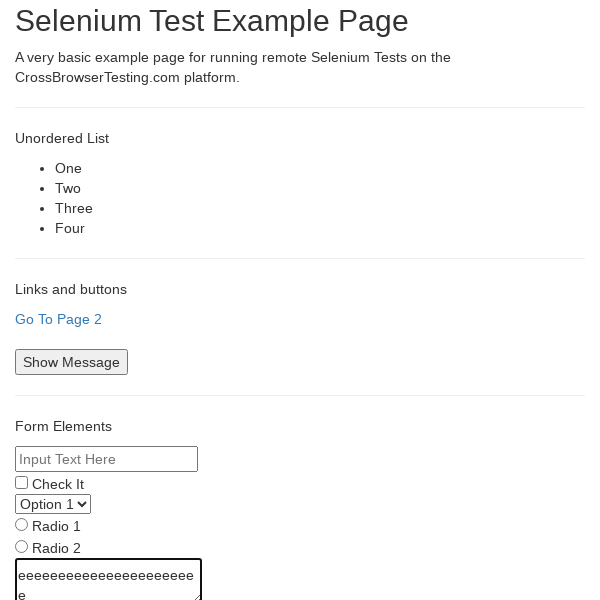